Tests multiple selection including an unavailable option from a jQuery dropdown tree

Starting URL: https://www.jqueryscript.net/demo/Drop-Down-Combo-Tree/

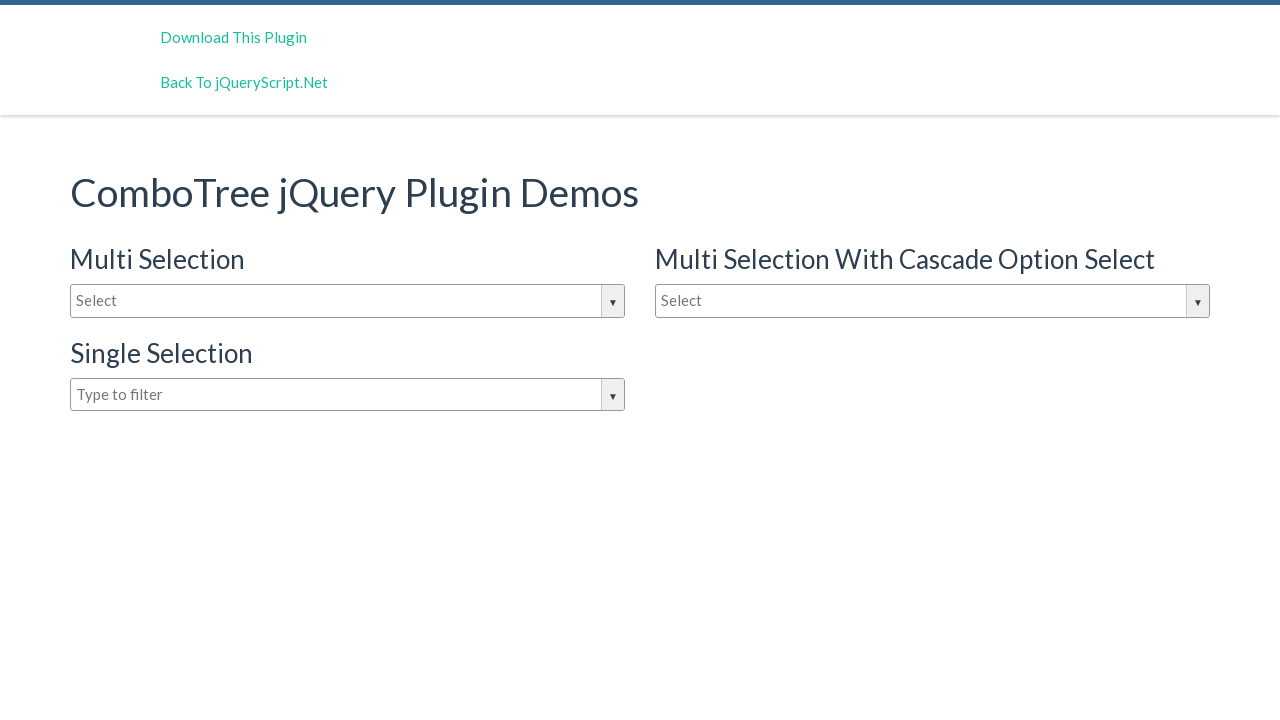

Clicked input box to open jQuery dropdown tree at (348, 301) on #justAnInputBox
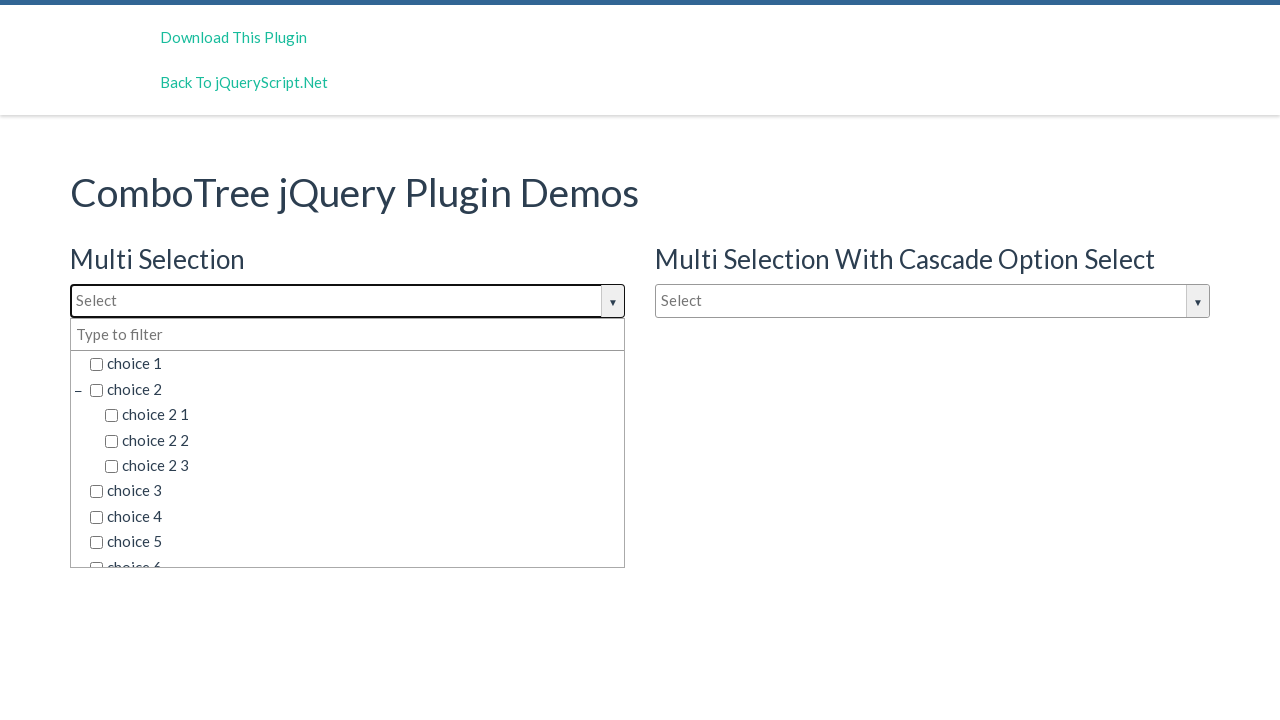

Dropdown tree options loaded and became visible
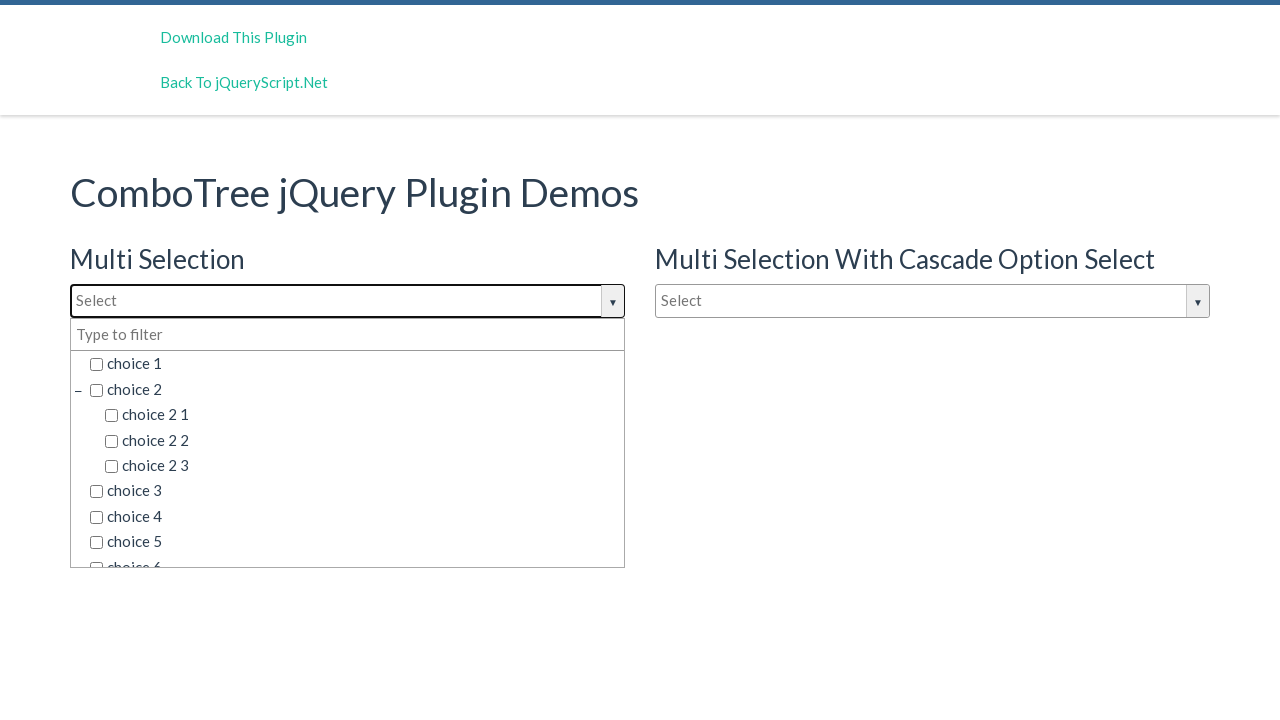

Selected 'choice 1' from dropdown tree at (355, 364) on xpath=//span[contains(text(), 'choice 1')]
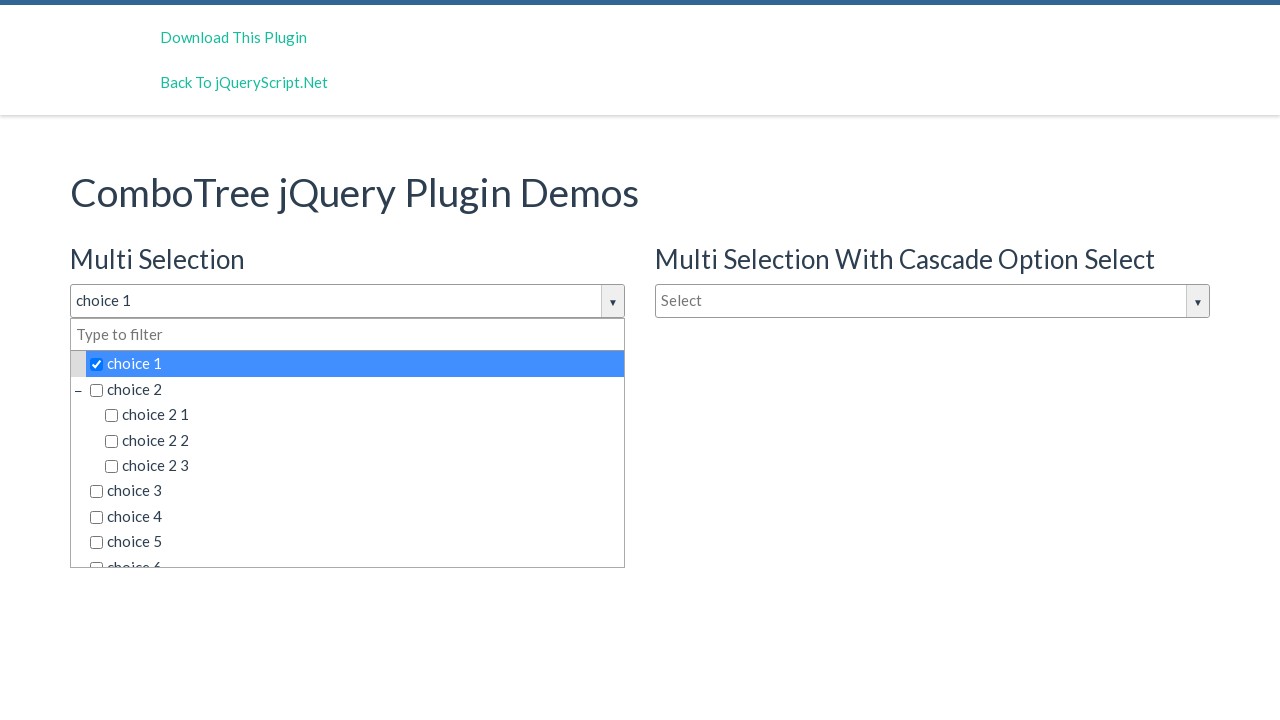

Selected 'choice 2' from dropdown tree at (355, 389) on xpath=//span[contains(text(), 'choice 2')]
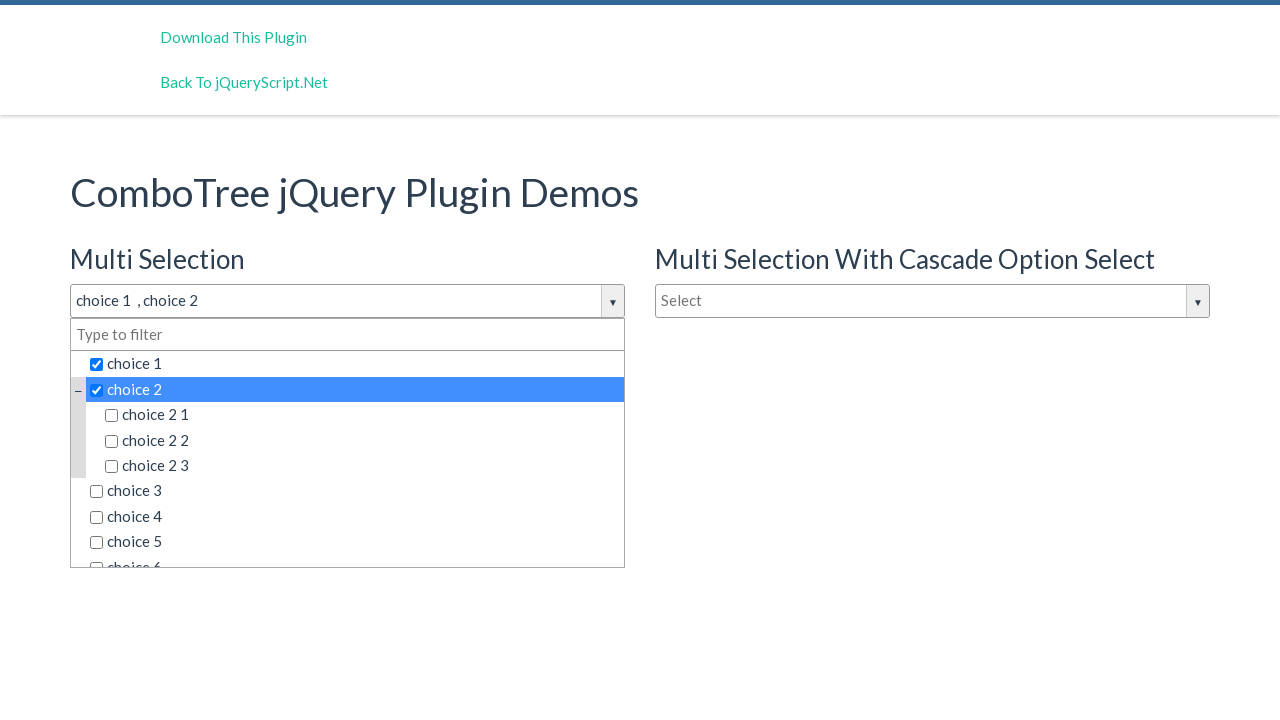

Selected 'choice 6 2 1' from dropdown tree at (370, 478) on xpath=//span[contains(text(), 'choice 6 2 1')]
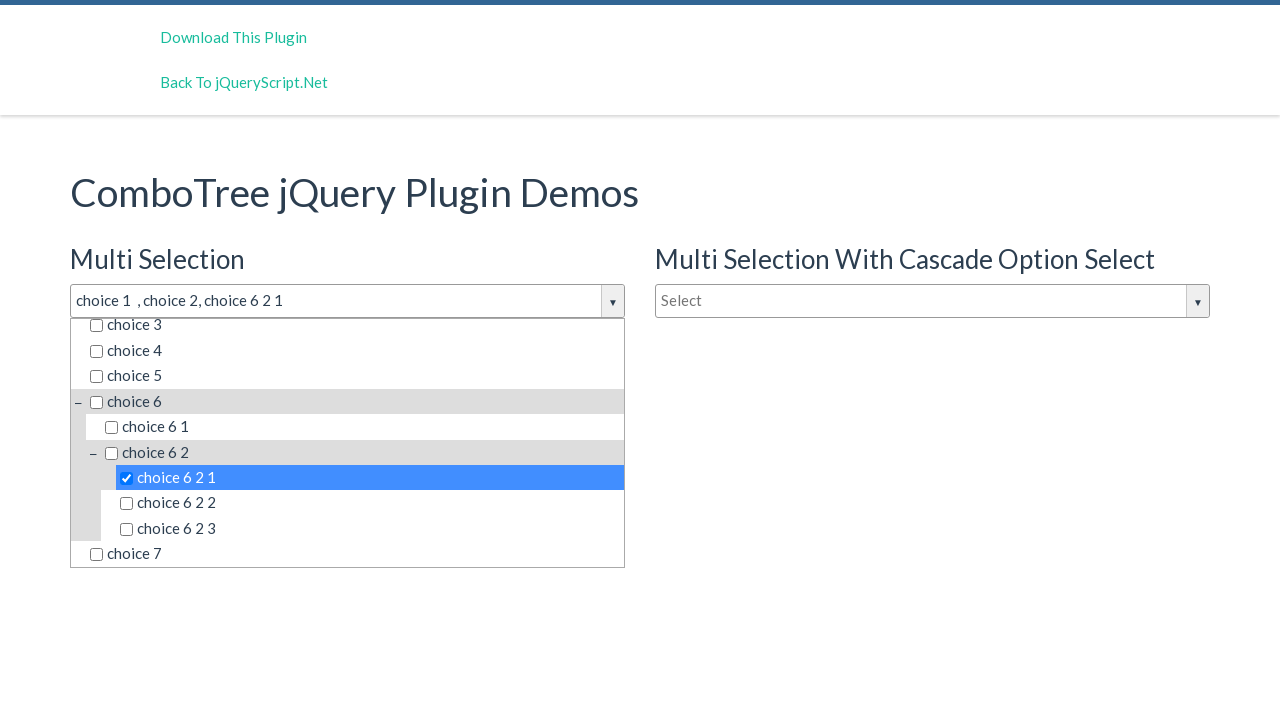

Selected 'choice 7' from dropdown tree at (355, 554) on xpath=//span[contains(text(), 'choice 7')]
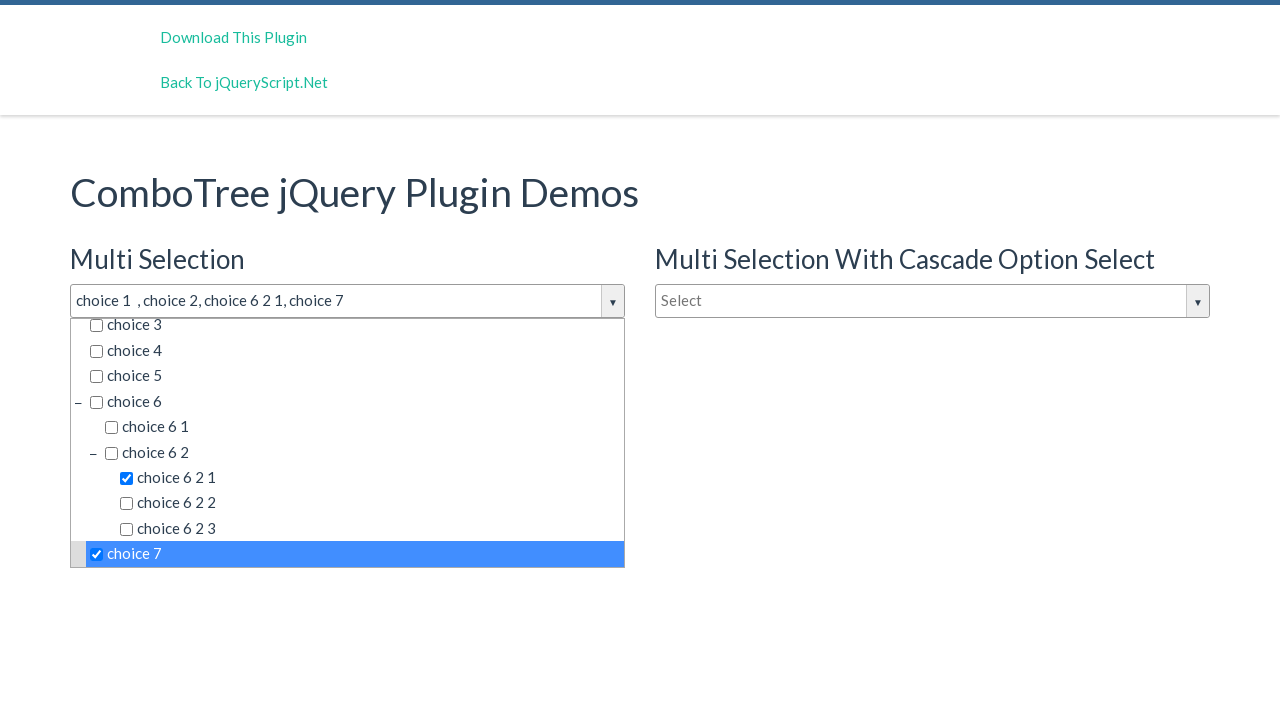

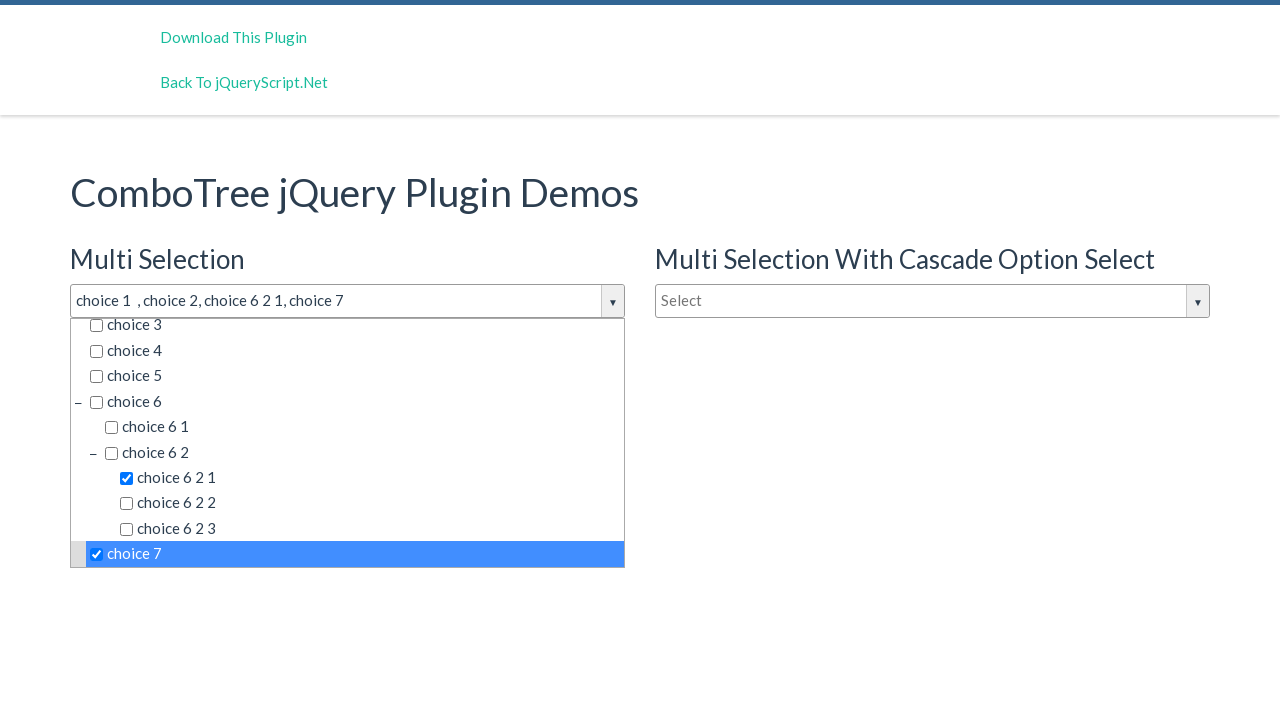